Tests a signup/registration form by filling in first name, last name, and email fields, then submitting the form

Starting URL: https://secure-retreat-92358.herokuapp.com/

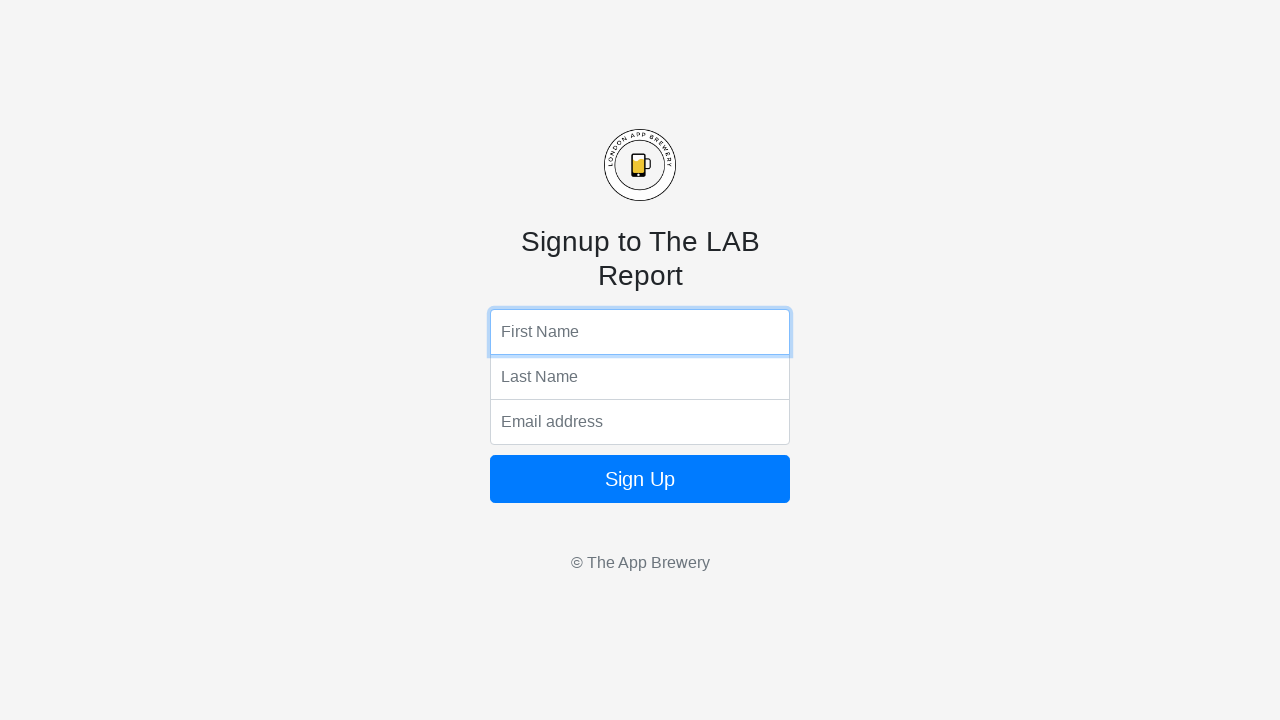

Navigated to signup form page
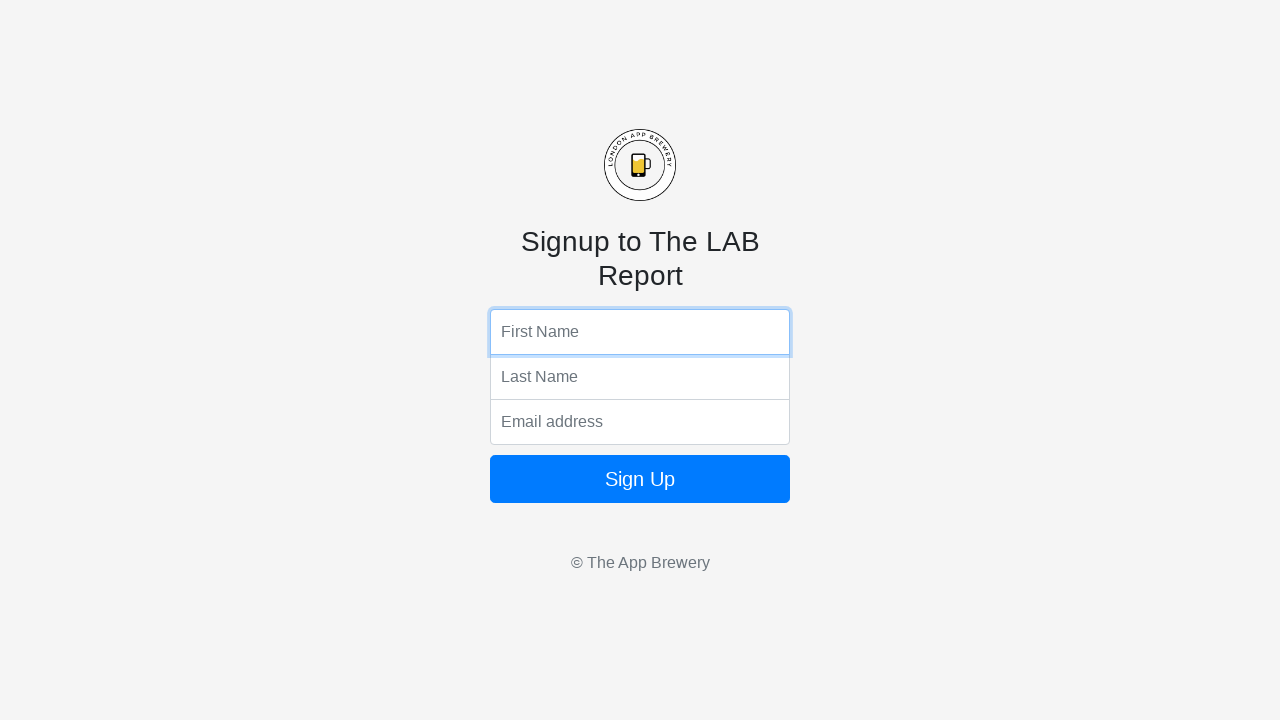

Filled first name field with 'Marcus' on input[name='fName']
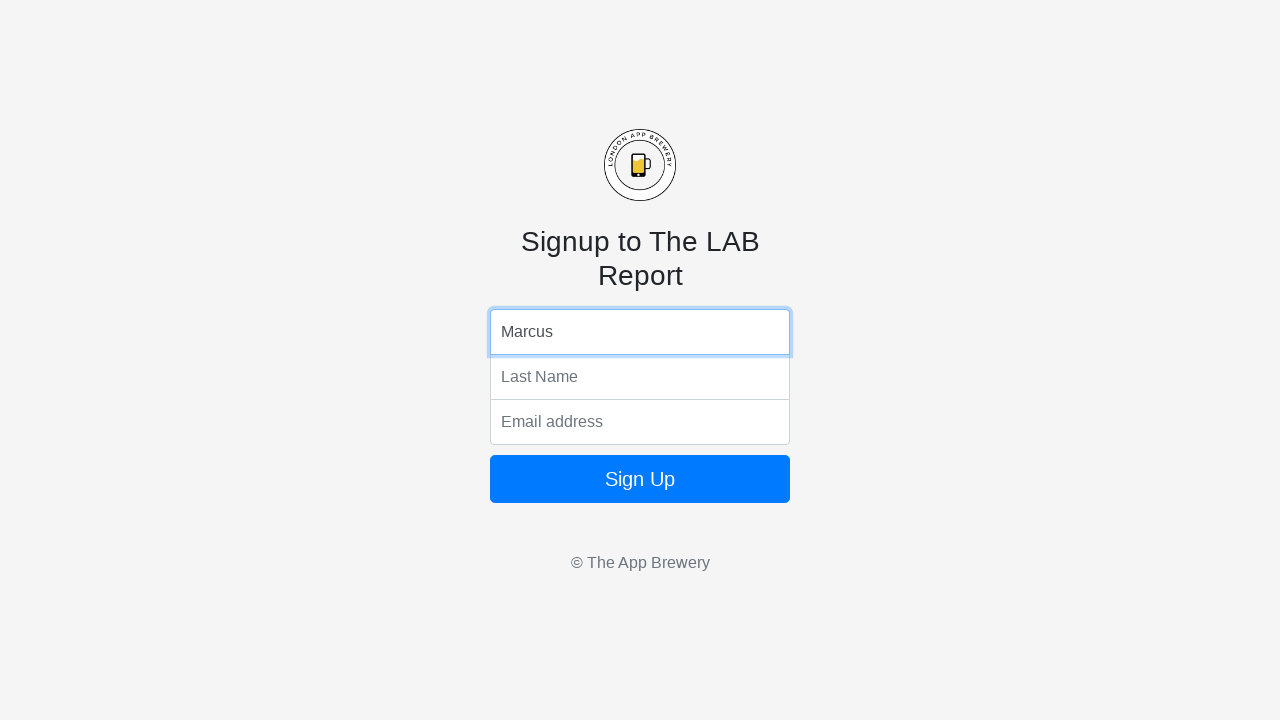

Filled last name field with 'Thompson' on input[name='lName']
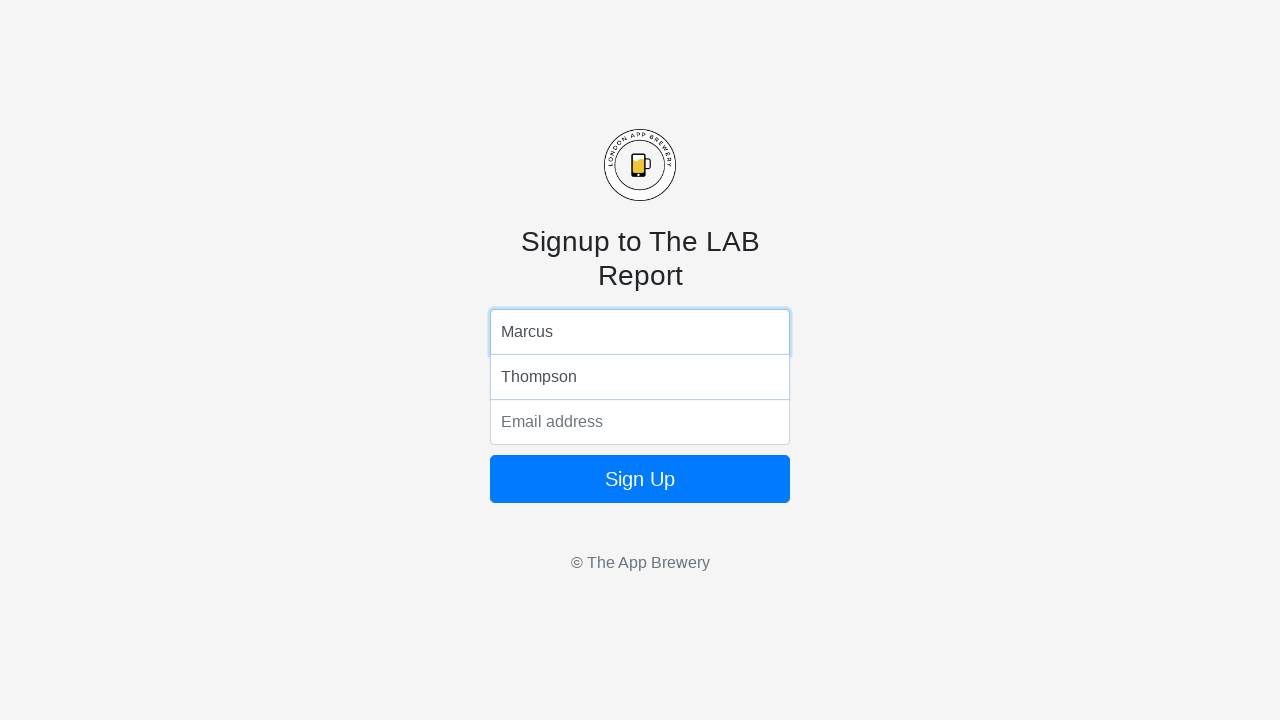

Filled email field with 'marcus.thompson42@example.com' on input[name='email']
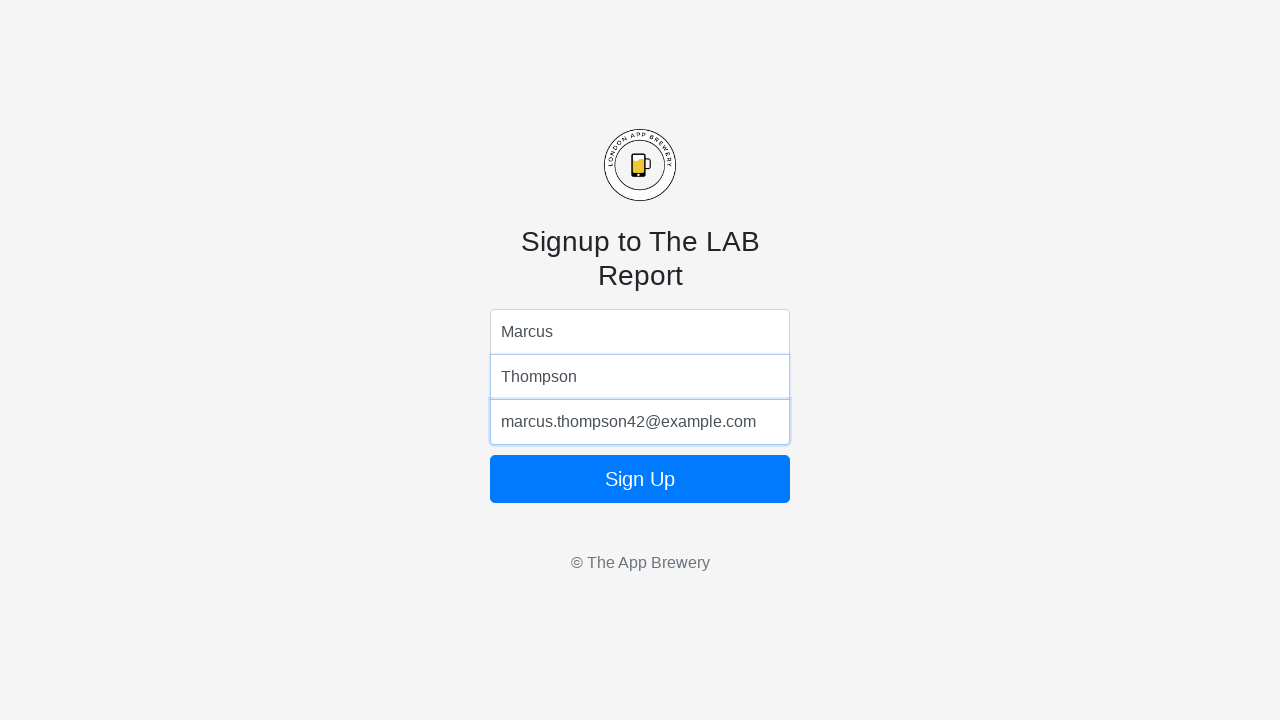

Clicked form submit button at (640, 479) on form button
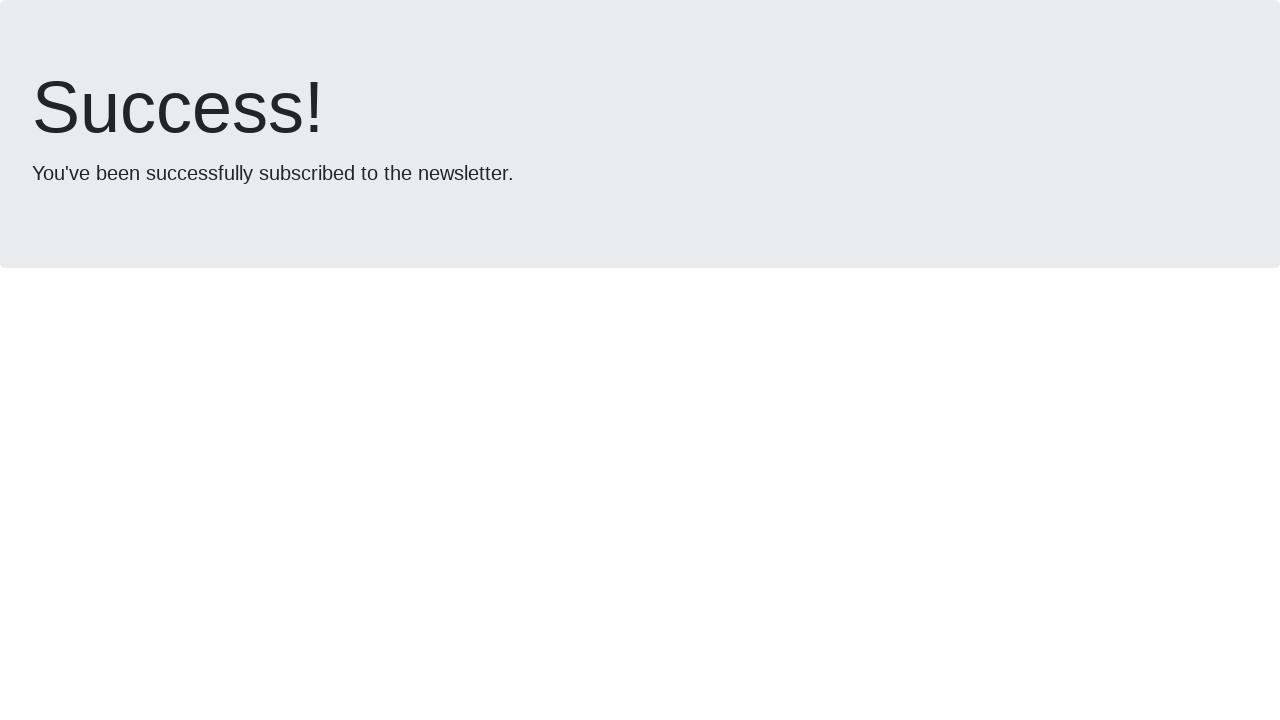

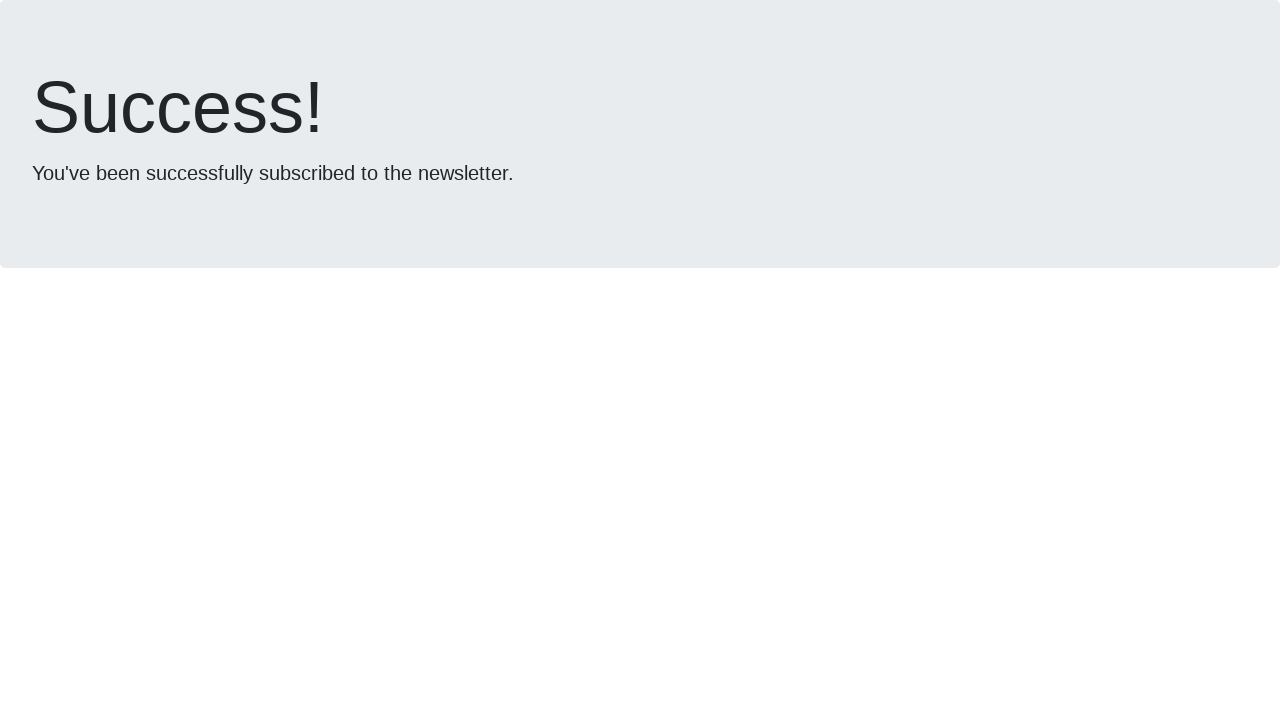